Tests a product page at multiple screen resolutions (1920x1080, 1366x768, 1536x864) to verify responsive design. Navigates to the page and adjusts viewport size for each resolution.

Starting URL: https://www.getcalley.com/how-calley-auto-dialer-app-works/

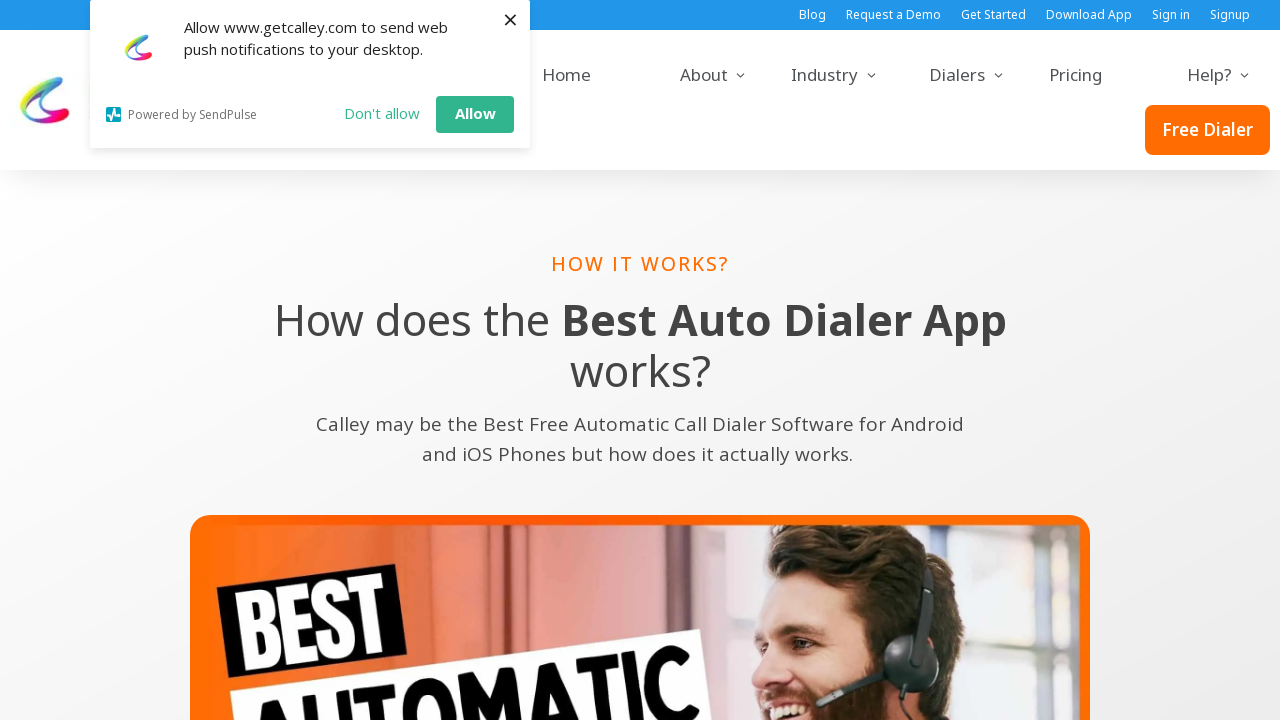

Set viewport size to 1920x1080
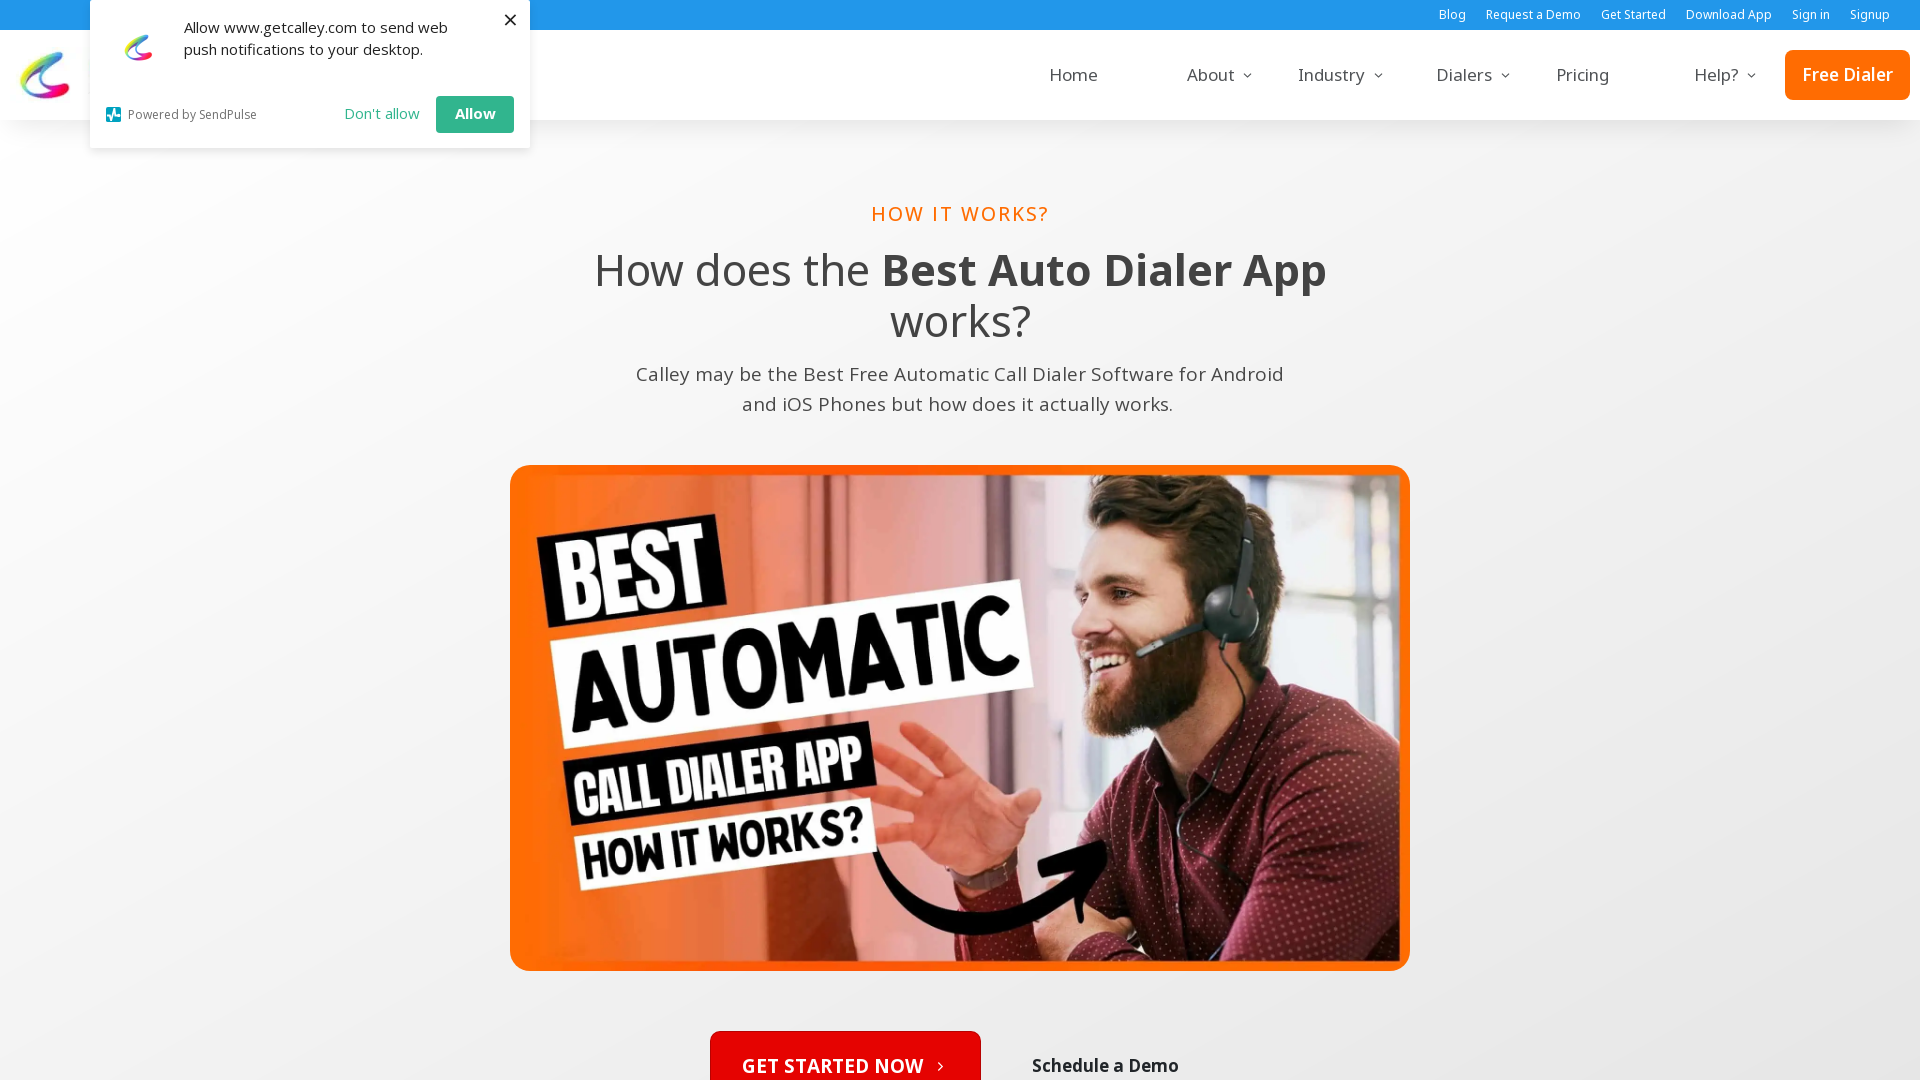

Navigated to GetCalley product page at 1920x1080 resolution
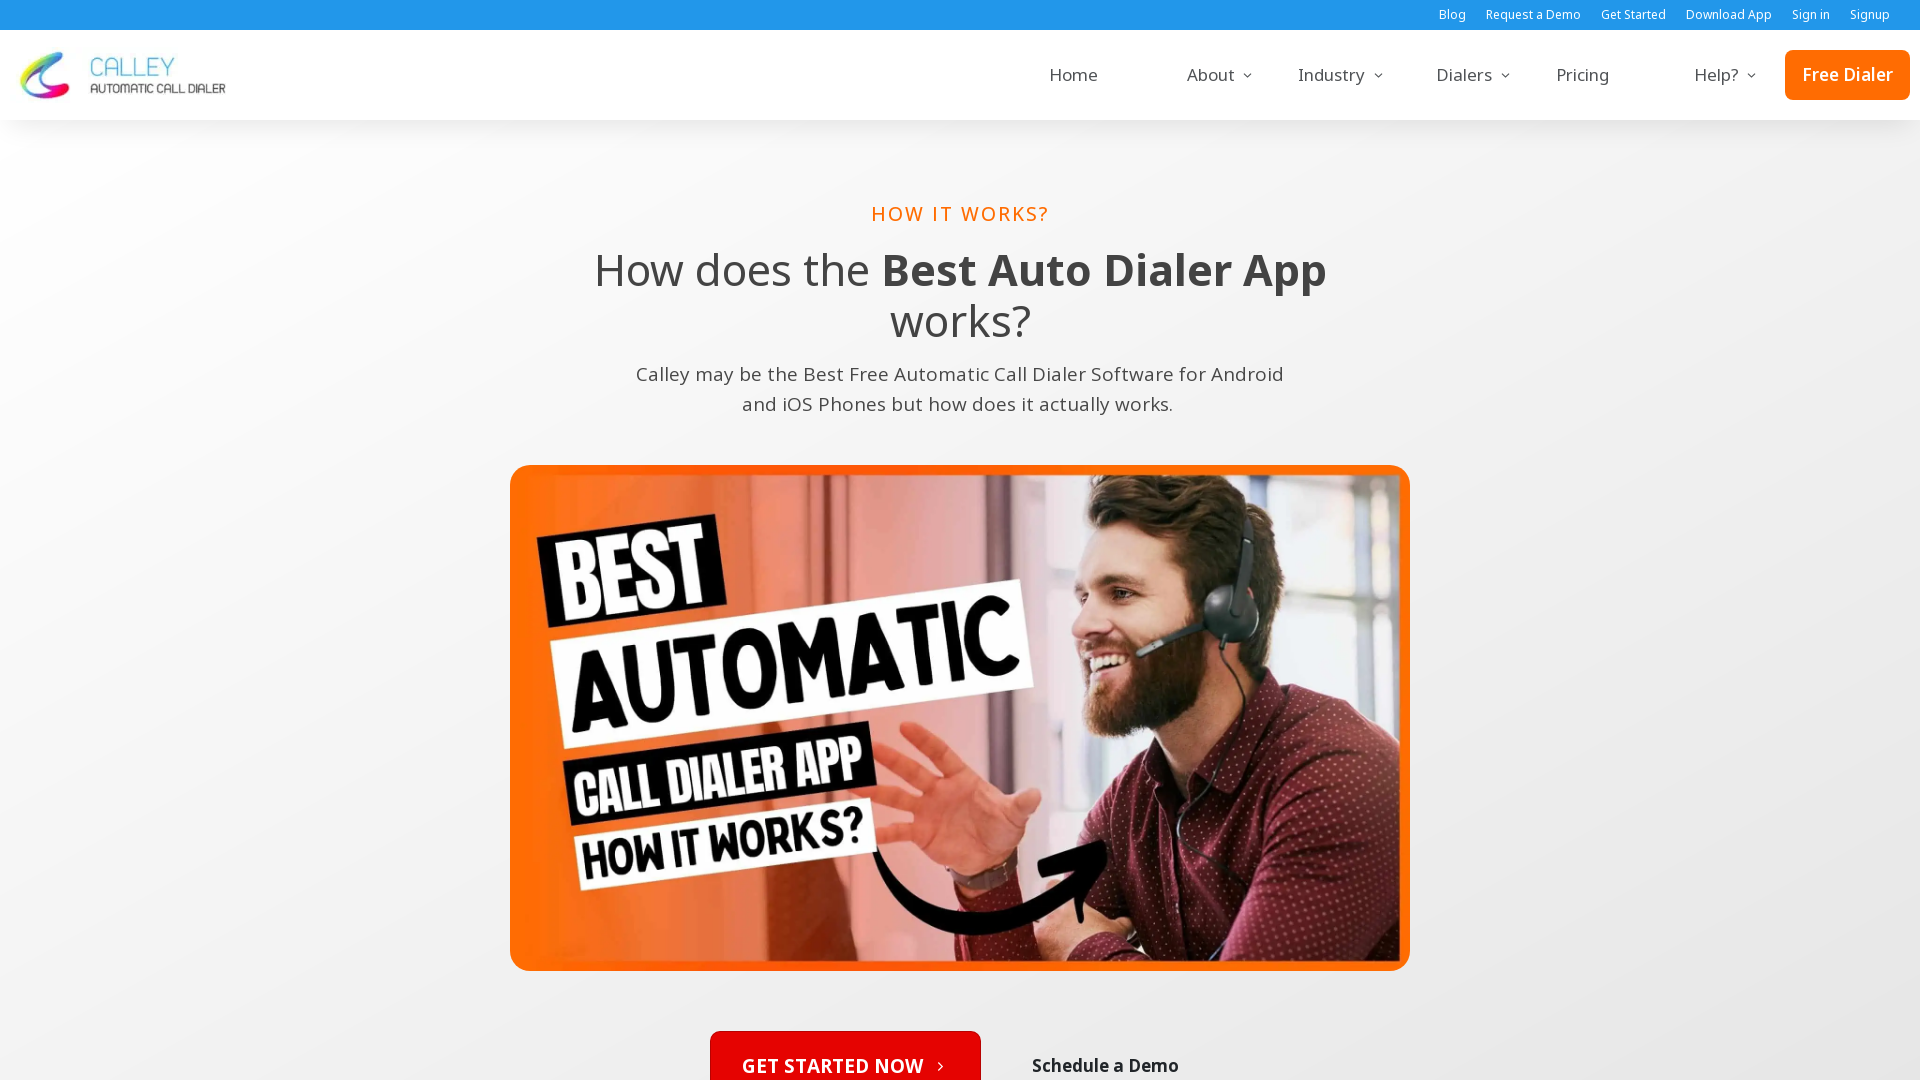

Page fully loaded at 1920x1080 resolution
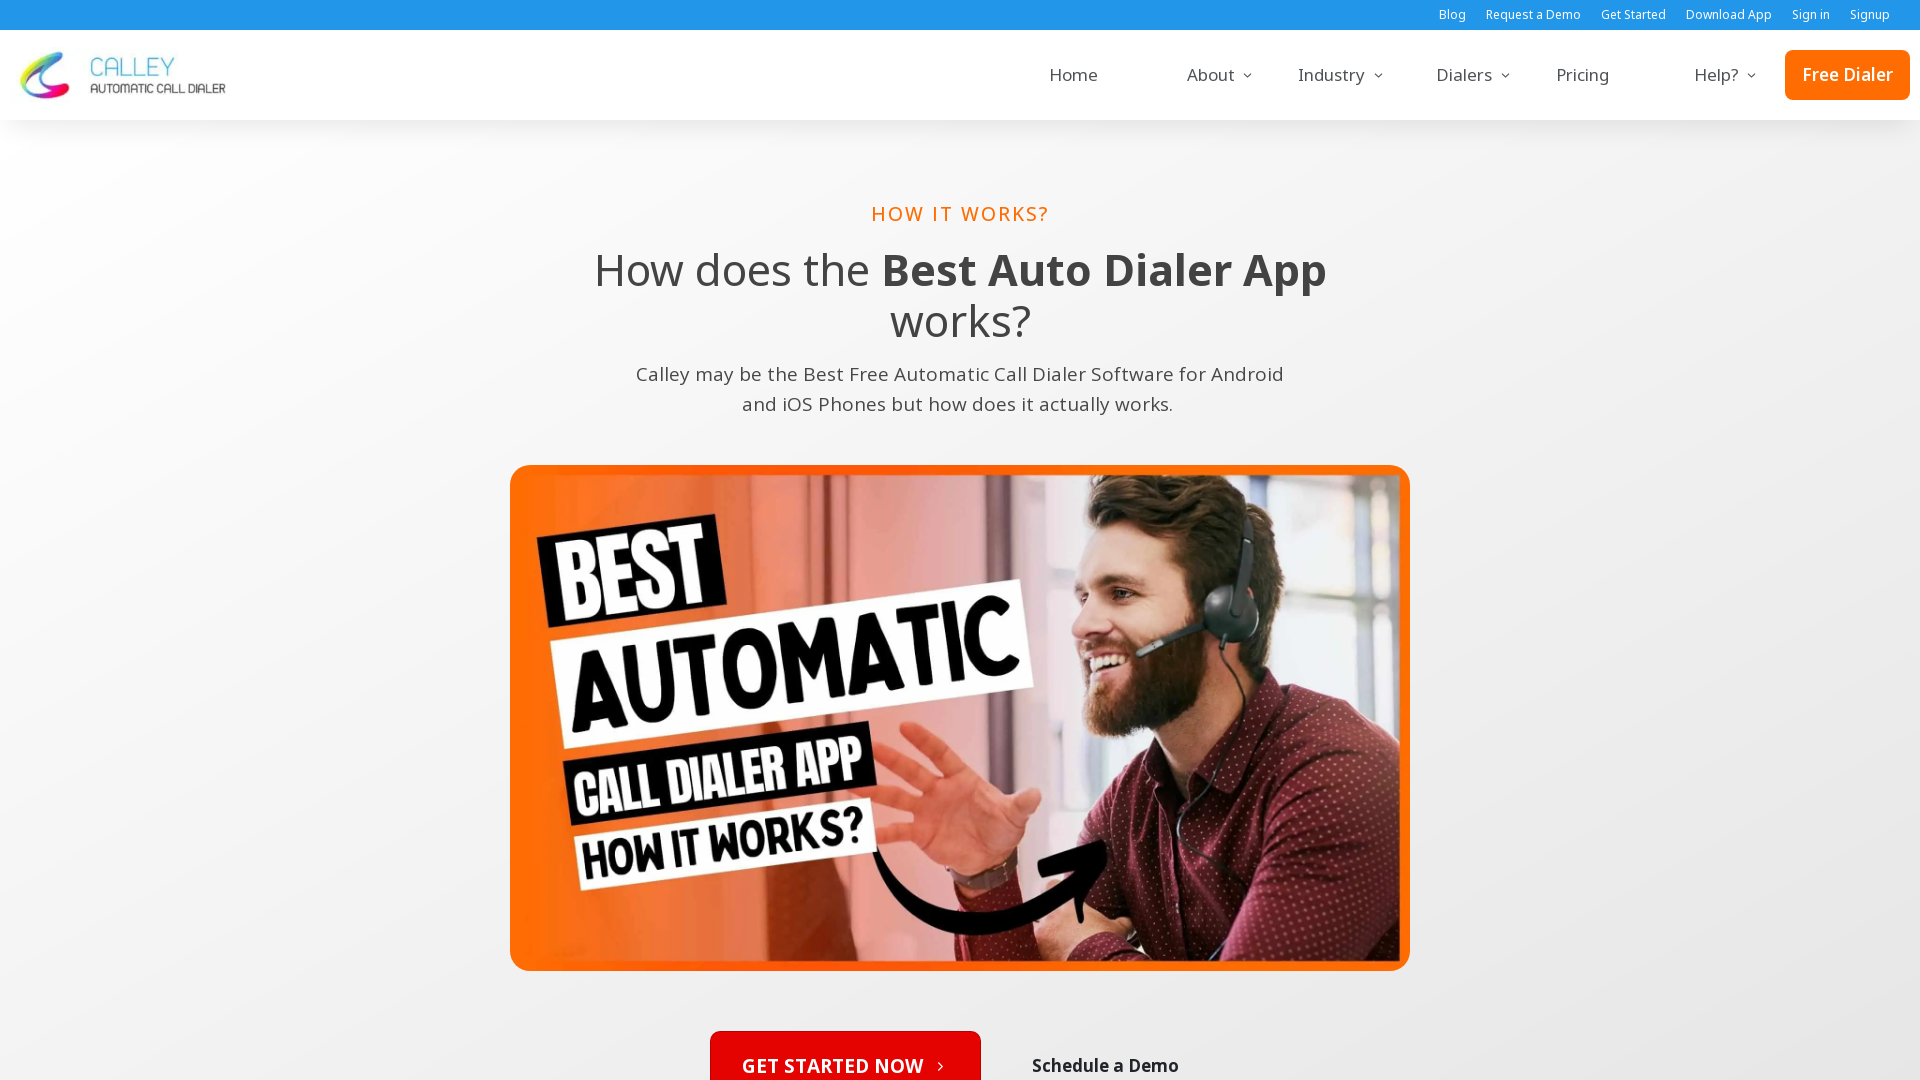

Set viewport size to 1366x768
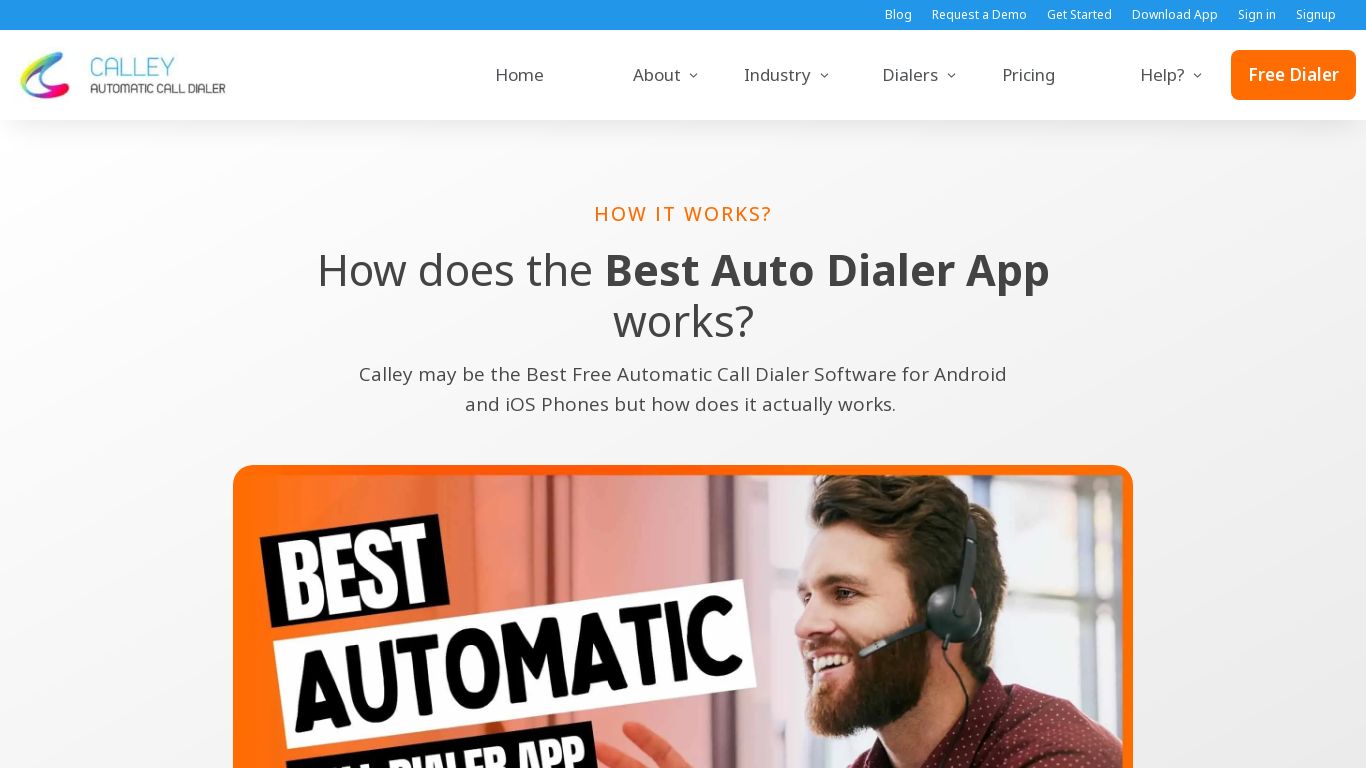

Navigated to GetCalley product page at 1366x768 resolution
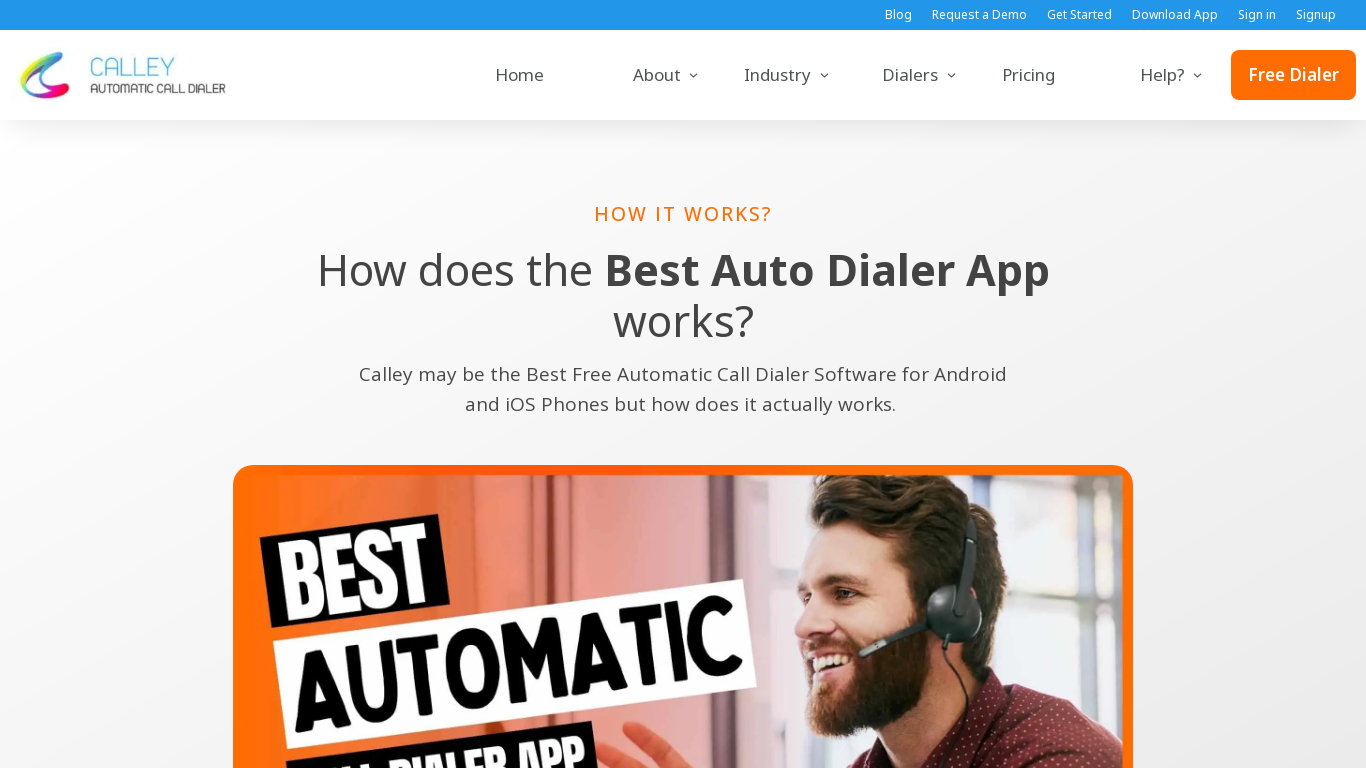

Page fully loaded at 1366x768 resolution
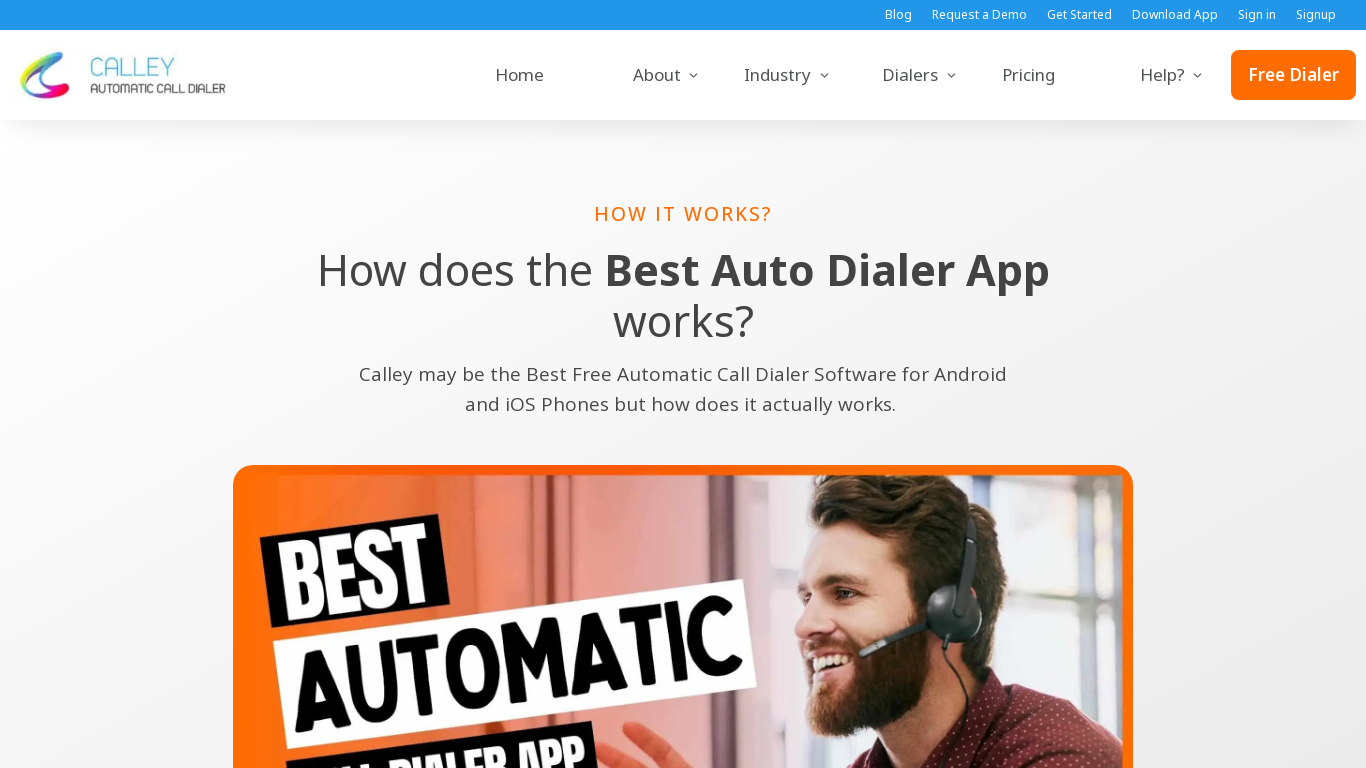

Set viewport size to 1536x864
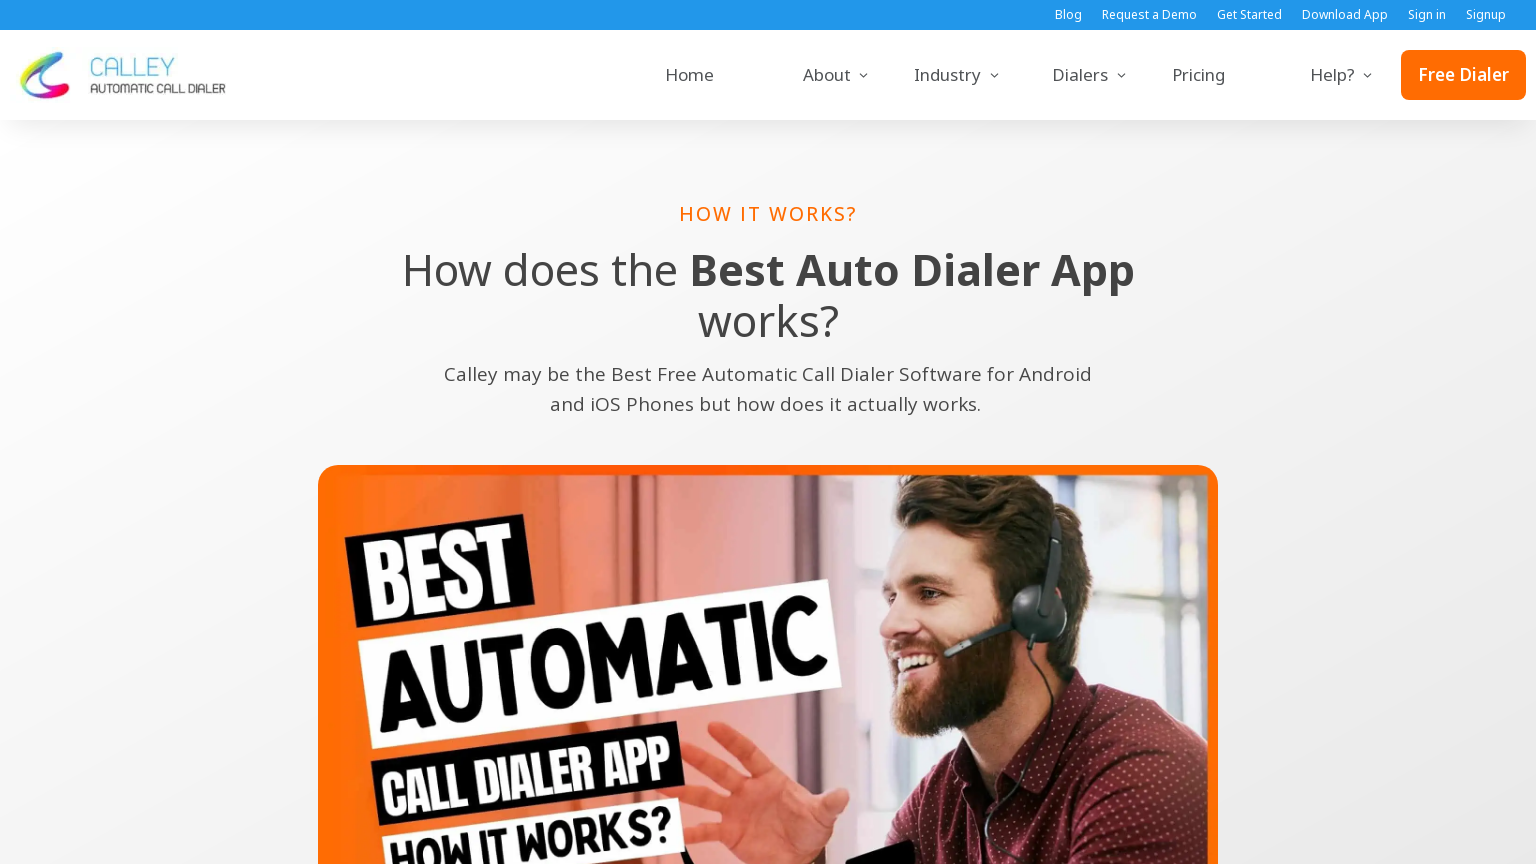

Navigated to GetCalley product page at 1536x864 resolution
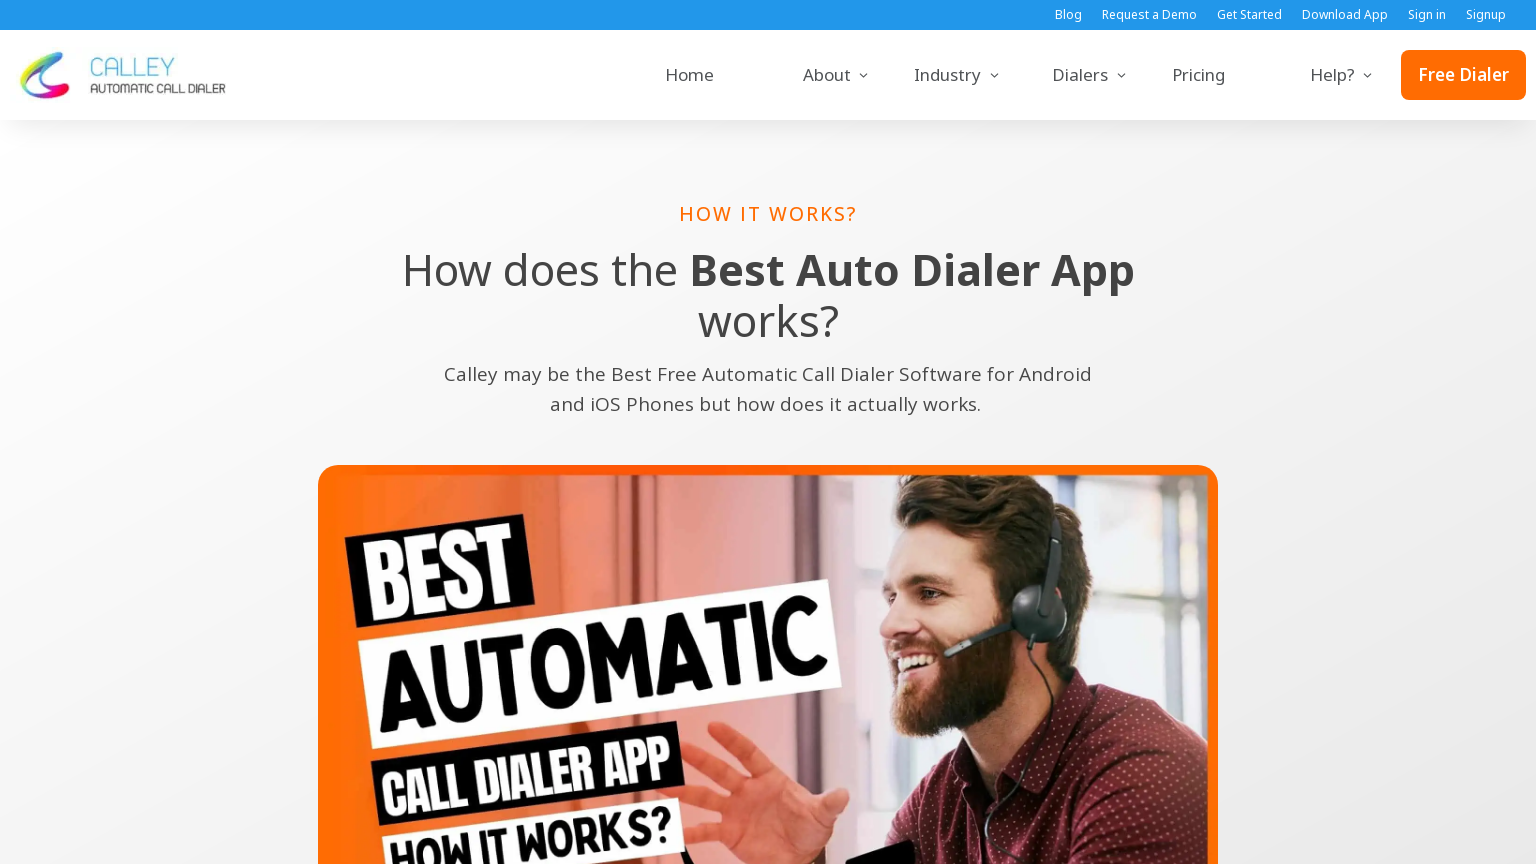

Page fully loaded at 1536x864 resolution
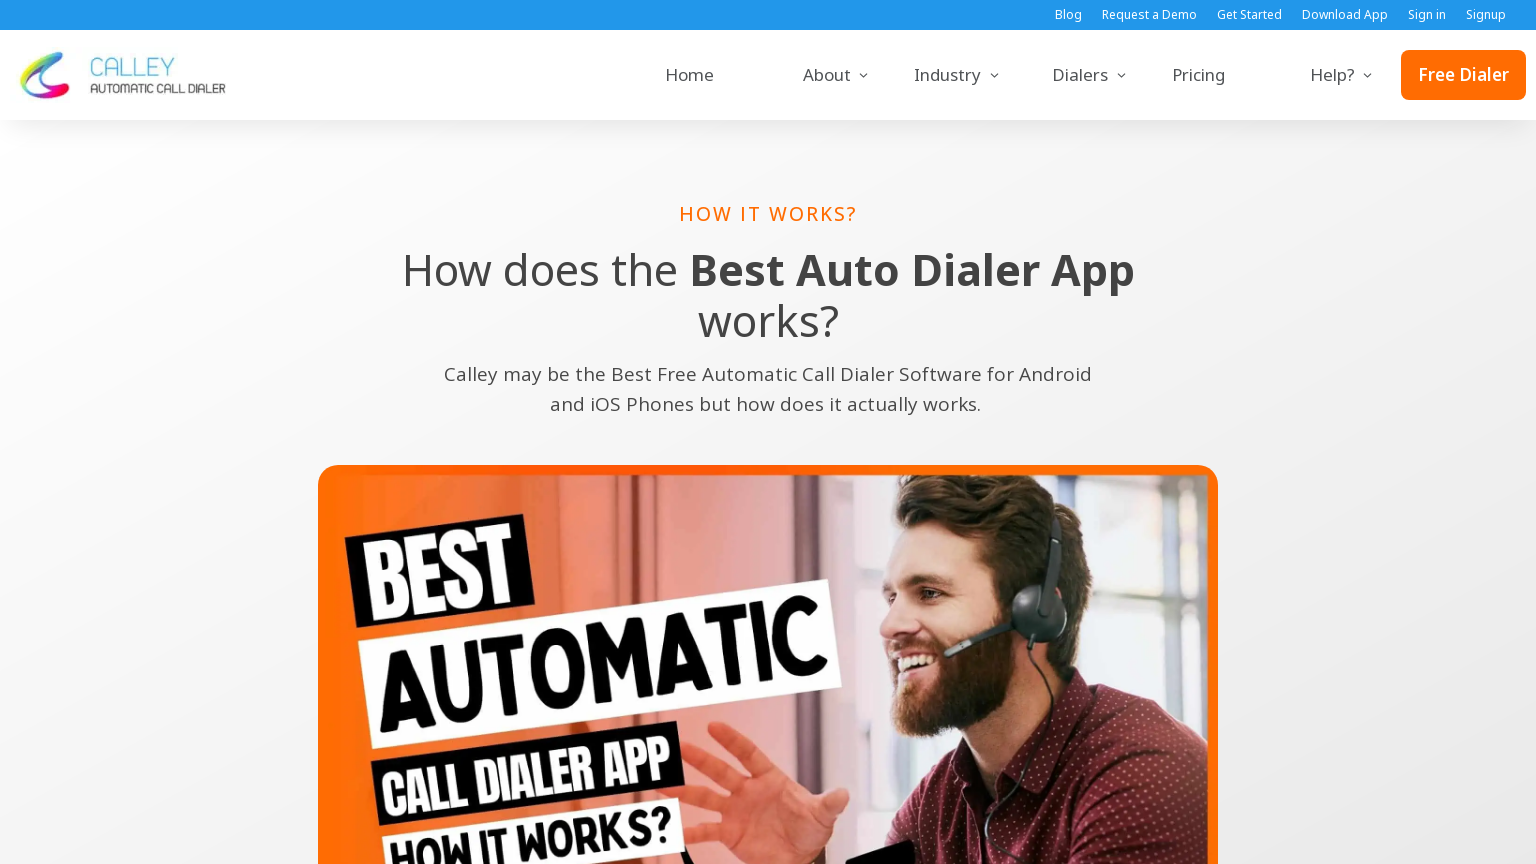

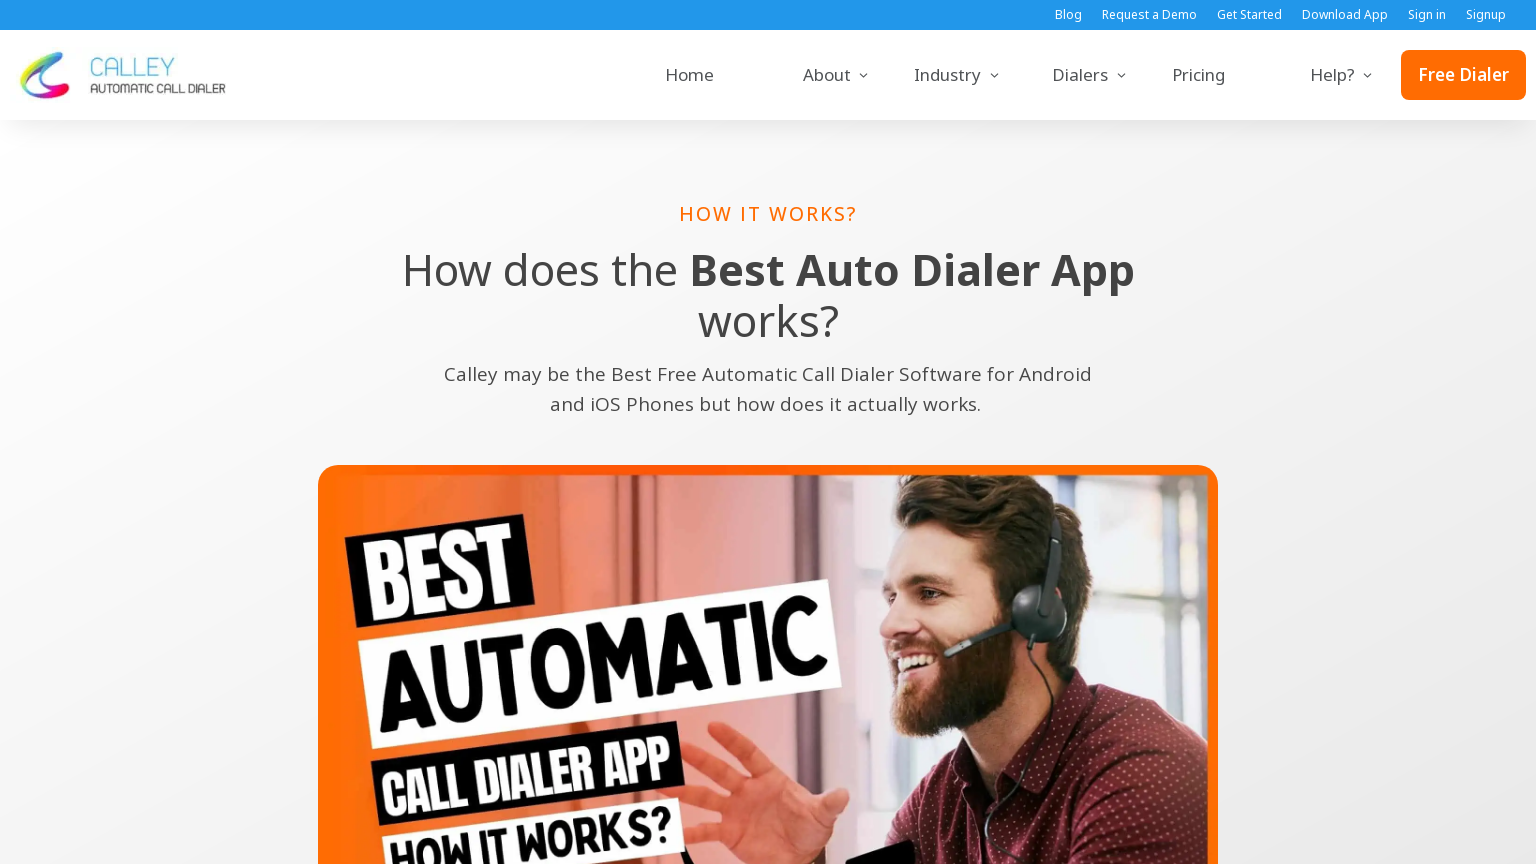